Tests opting out of A/B tests by adding an opt-out cookie on the homepage before navigating to the A/B test page, then verifying the opt-out heading.

Starting URL: http://the-internet.herokuapp.com

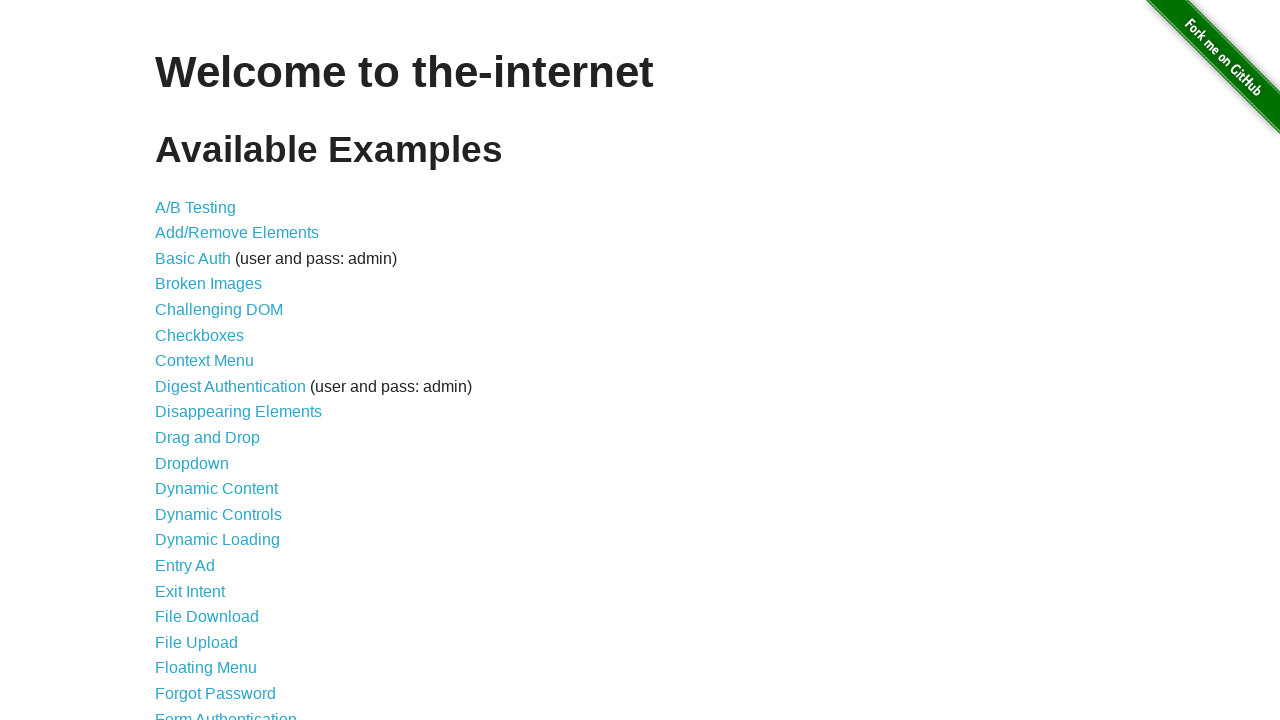

Added optimizelyOptOut cookie to homepage URL
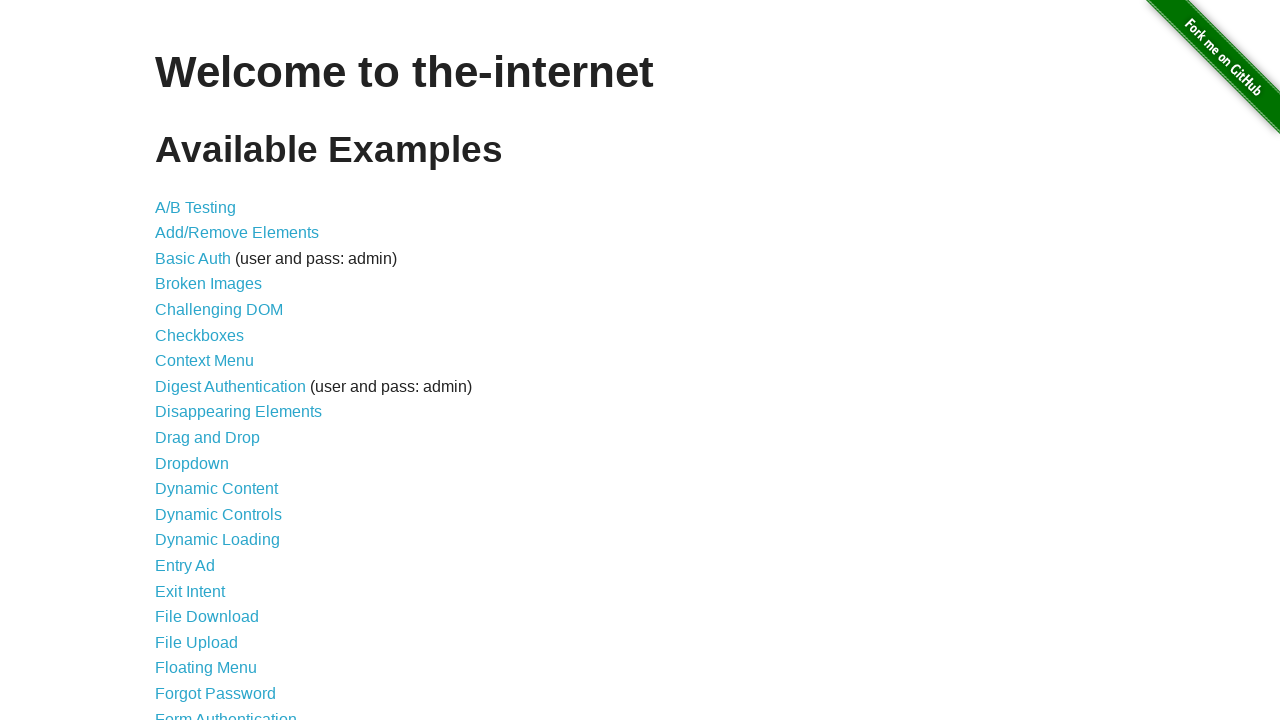

Navigated to A/B test page
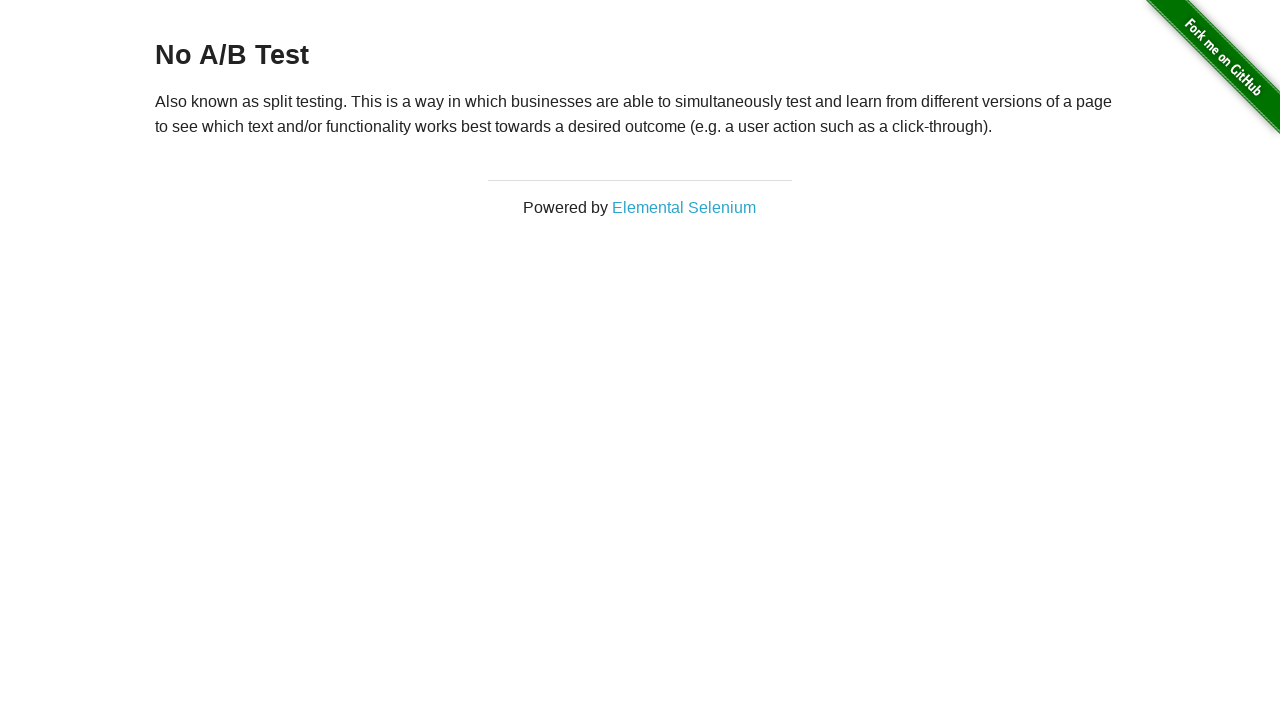

Retrieved heading text from page
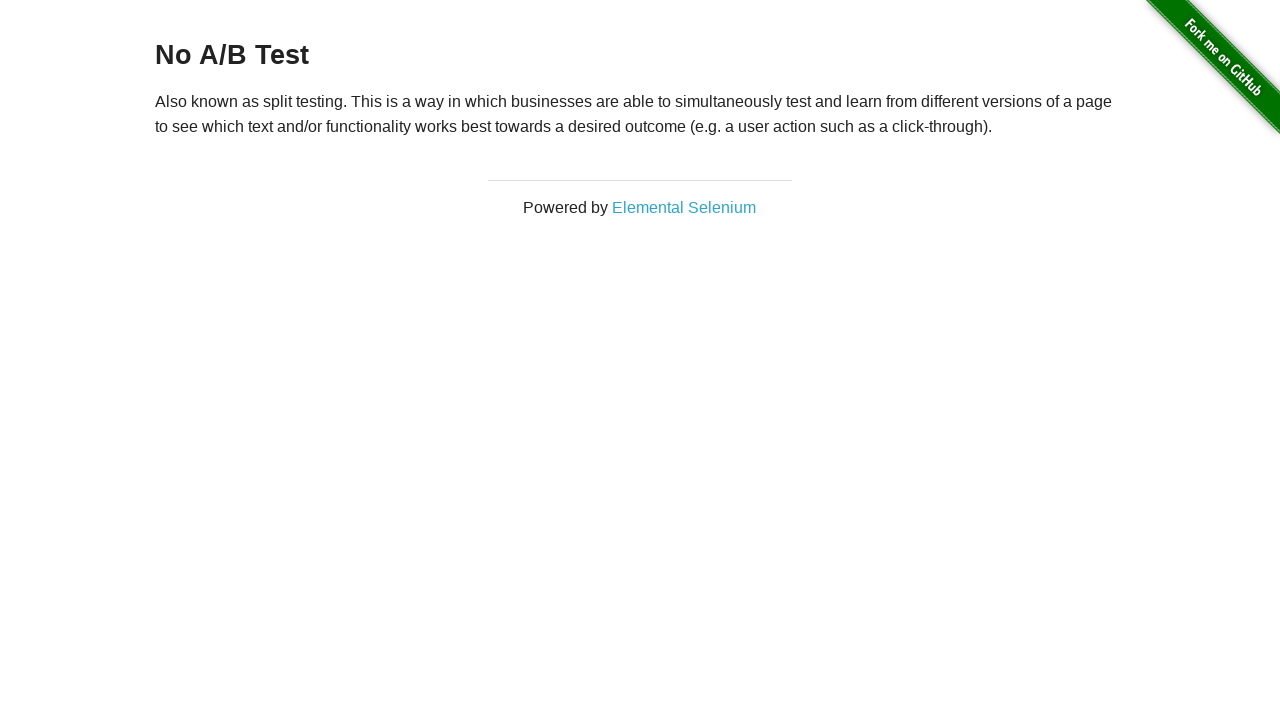

Verified heading displays 'No A/B Test' opt-out message
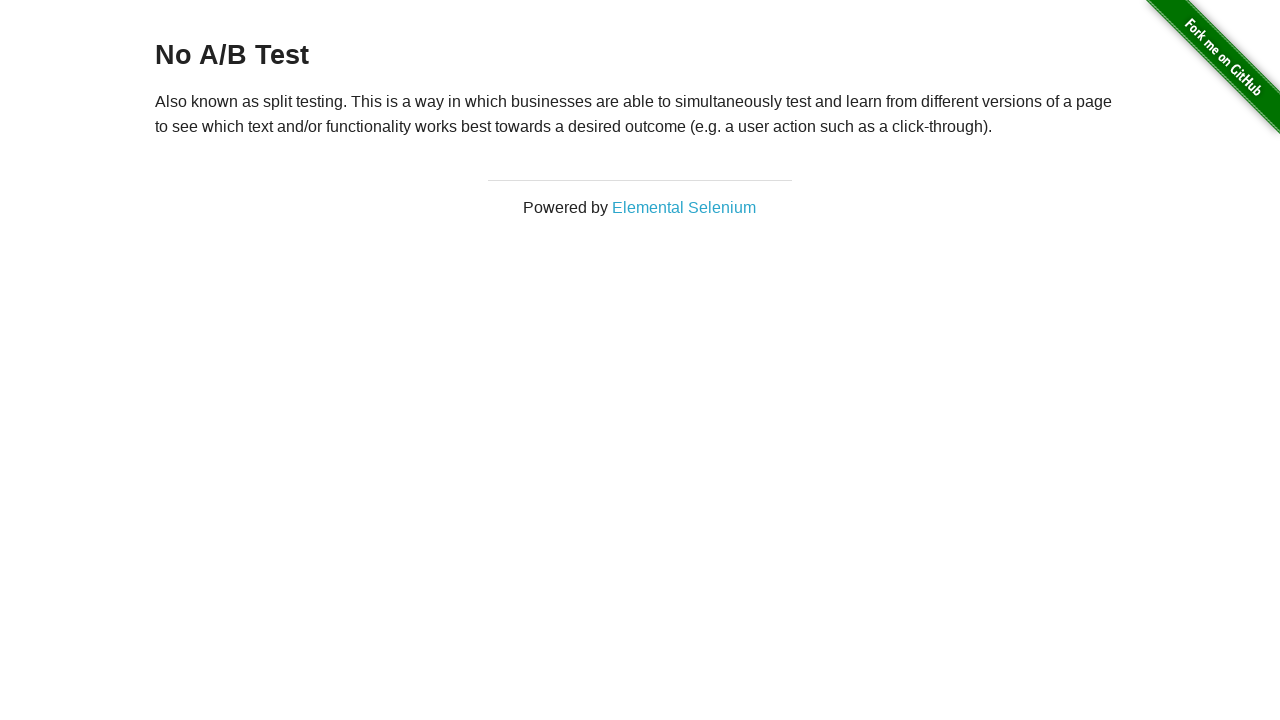

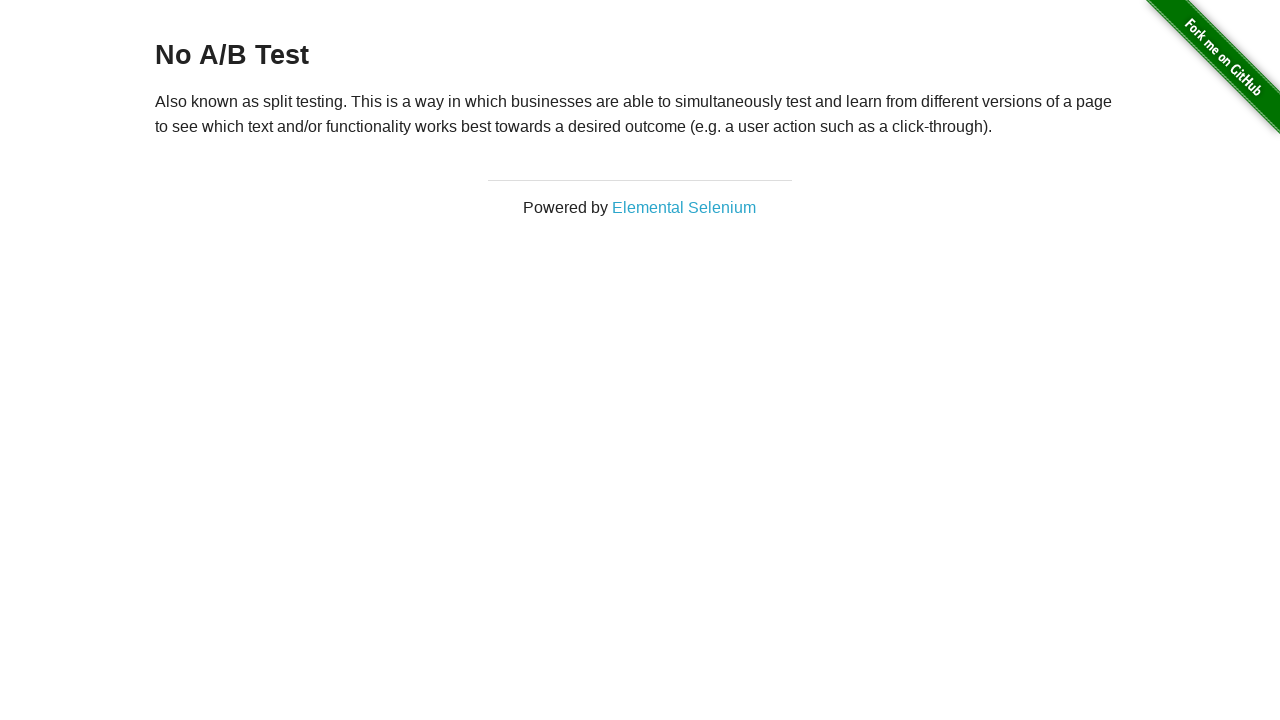